Tests filling out a contact form by entering first name, last name, email, and message fields

Starting URL: https://www.automationtesting.co.uk/contactForm.html

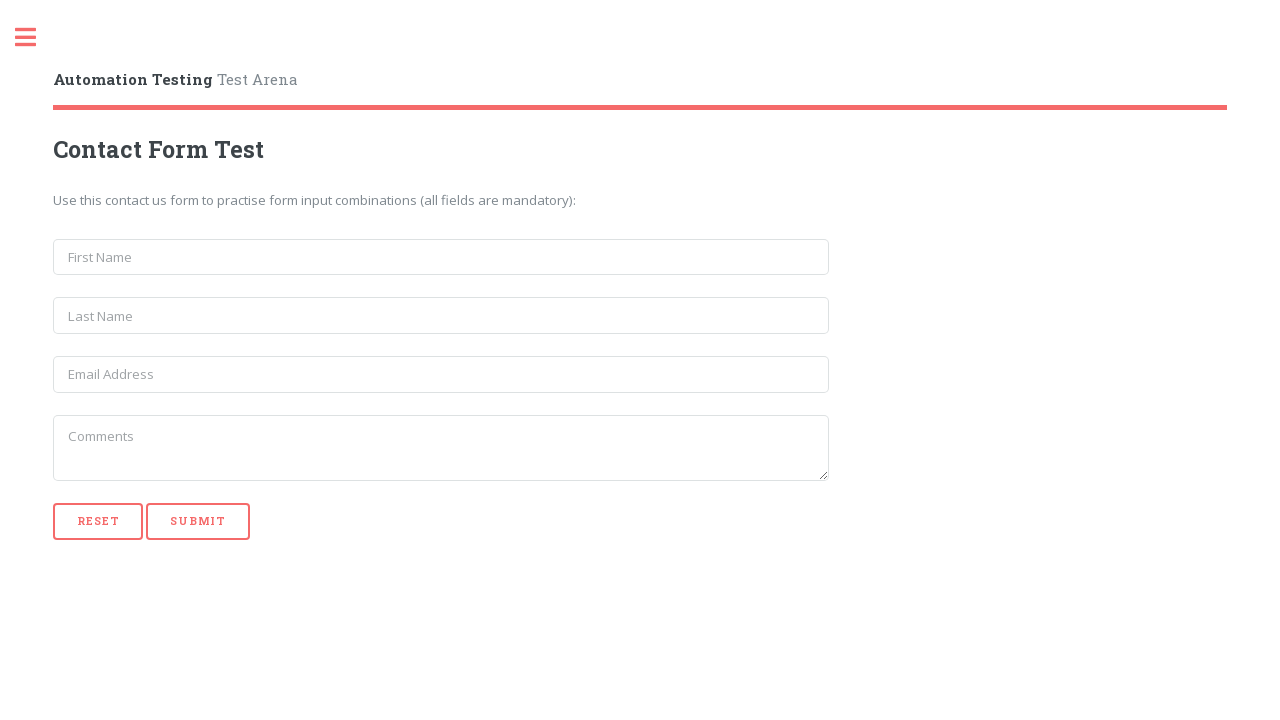

Filled first name field with 'John' on input[name='first_name']
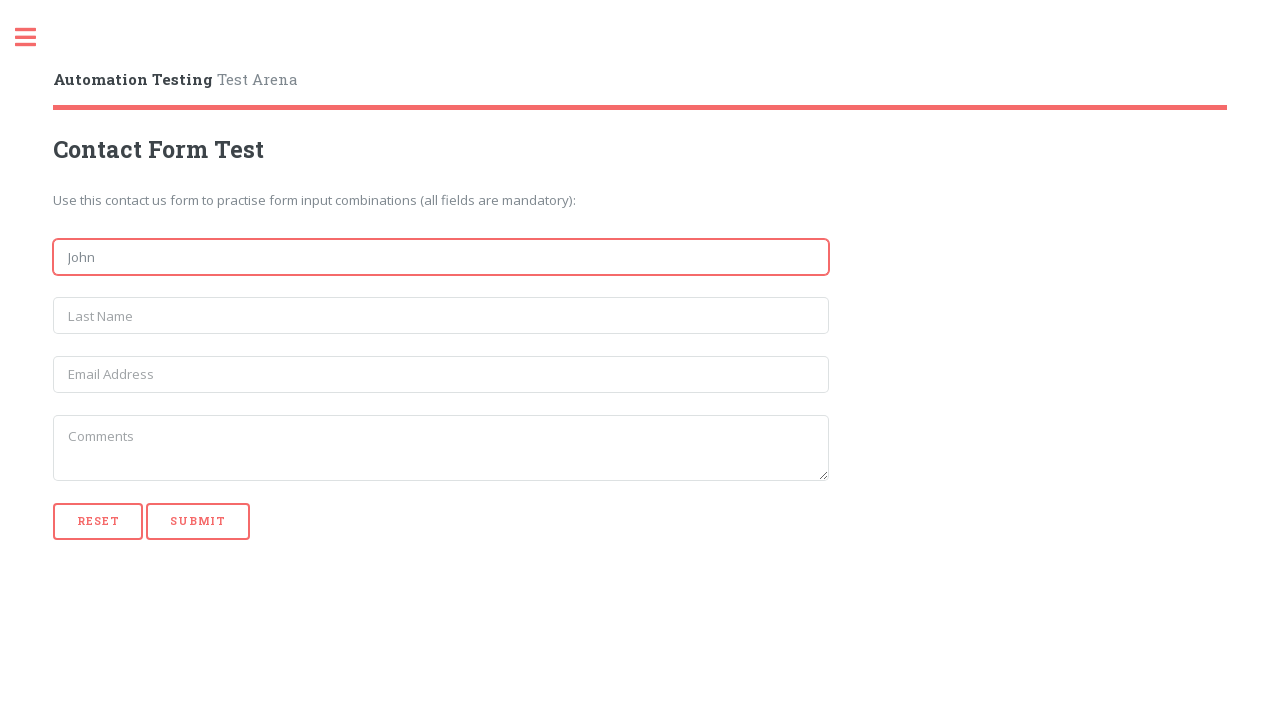

Filled last name field with 'Smith' on input[name='last_name']
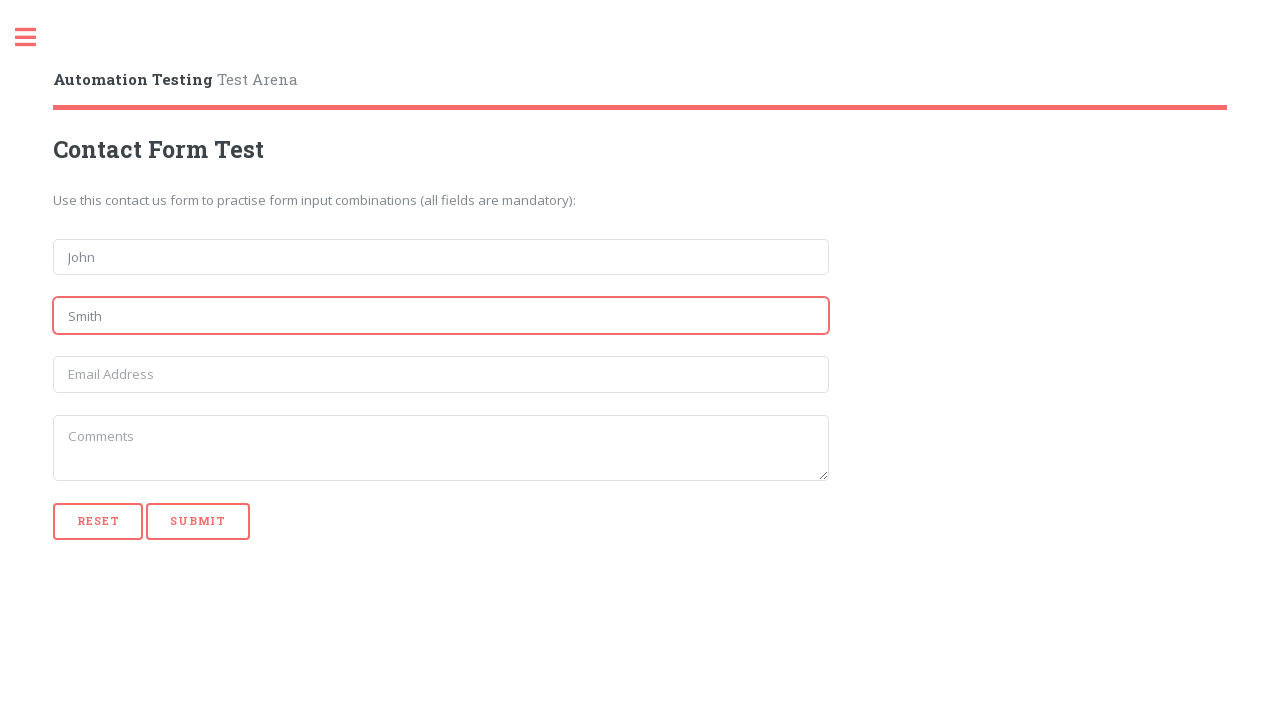

Filled email field with 'johnsmith@test.com' on input[name='email']
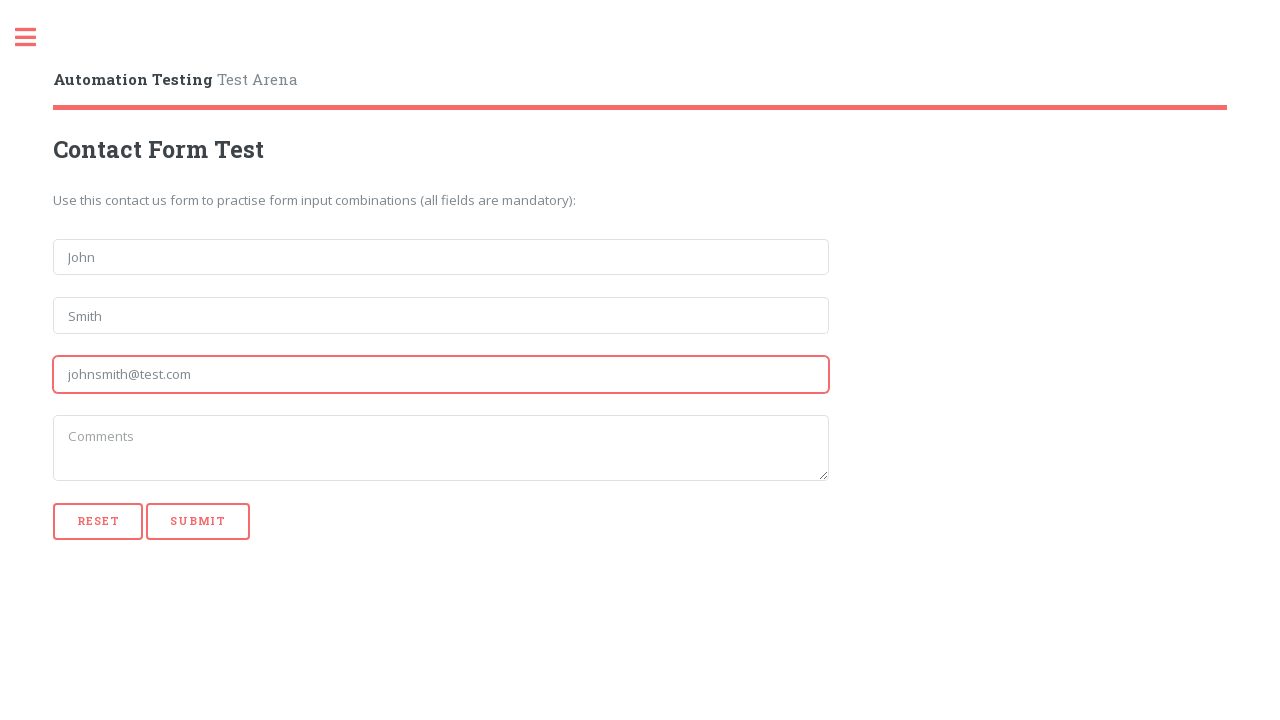

Filled message field with 'This is a message.' on textarea[name='message']
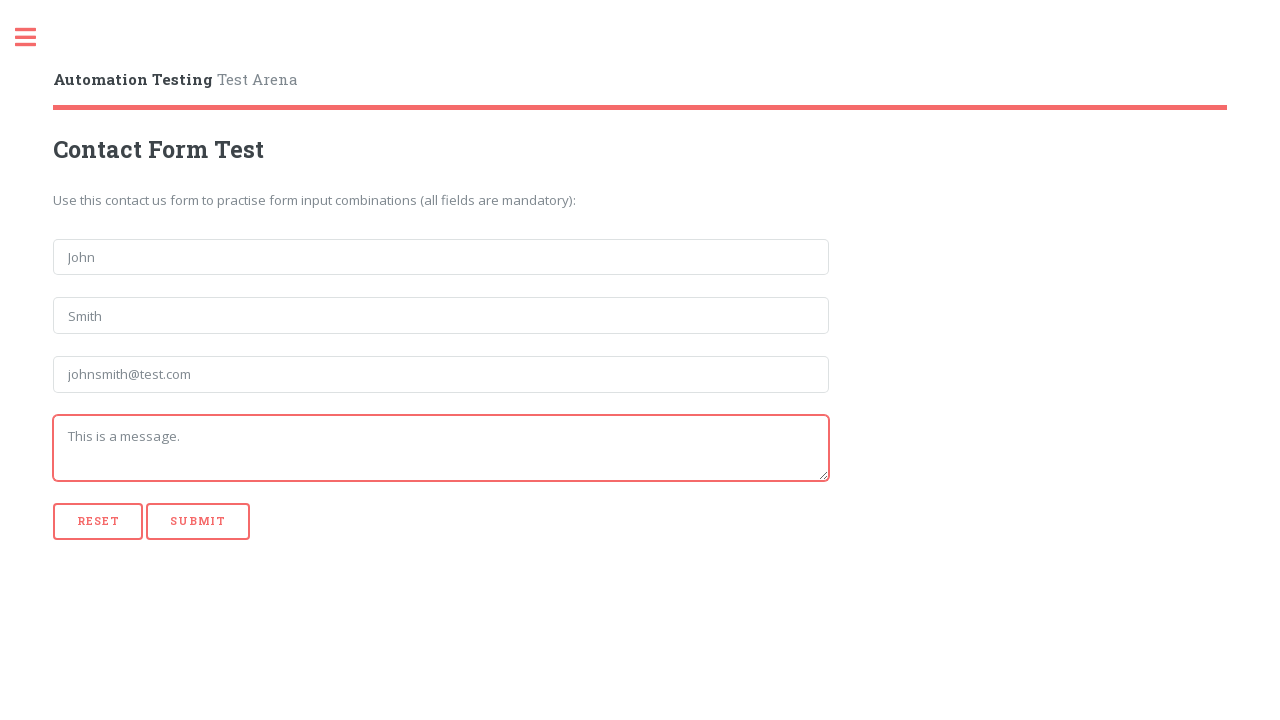

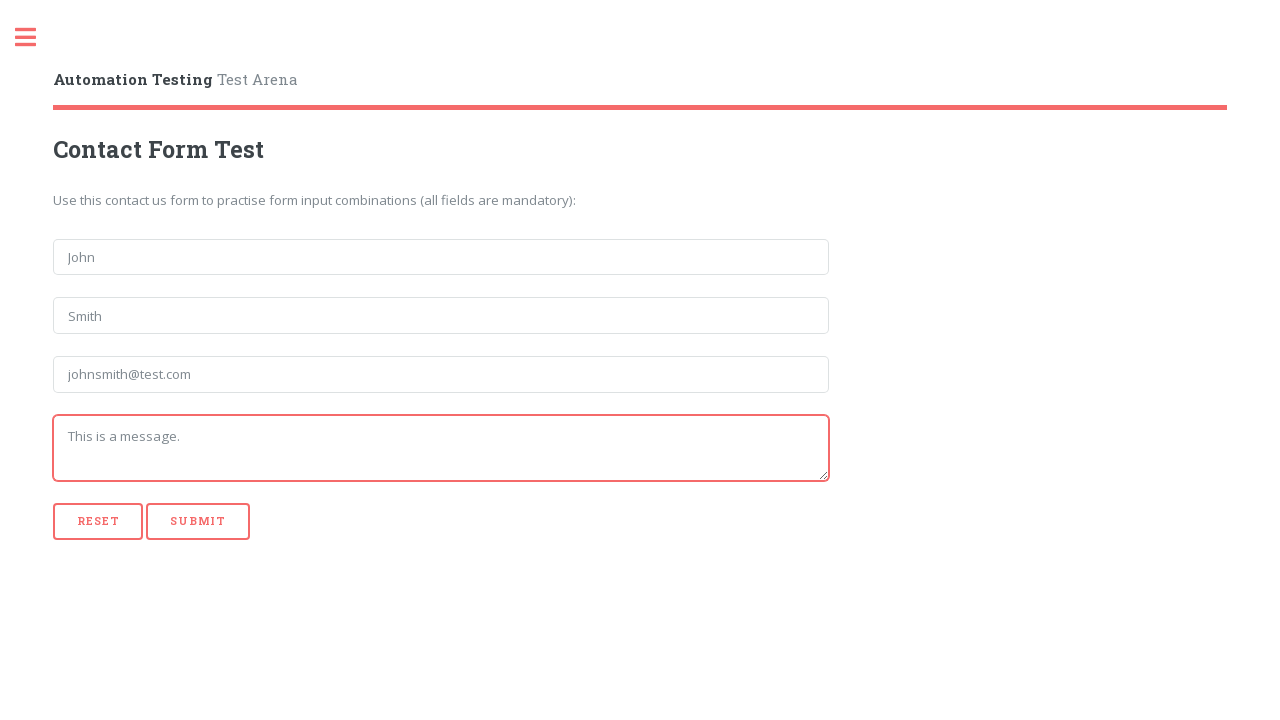